Tests the search functionality by searching for a product category

Starting URL: http://intershop5.skillbox.ru/

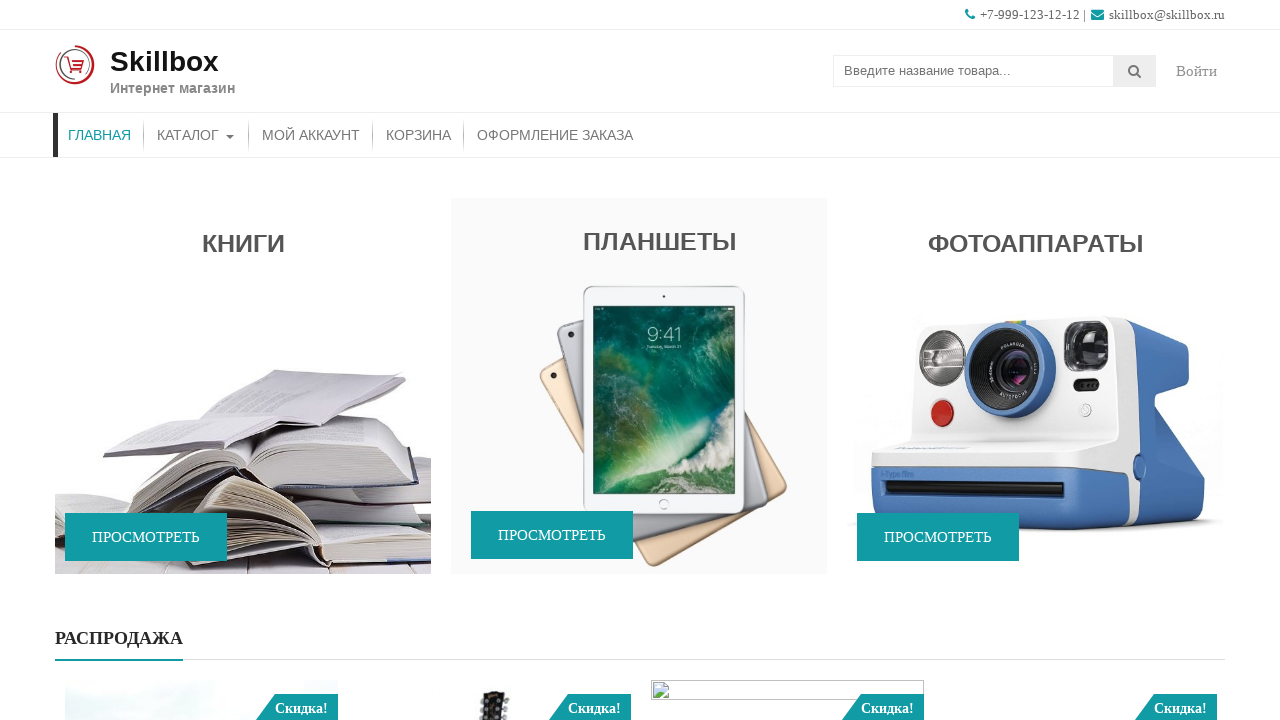

Filled search field with product category 'Планшеты' (Tablets) on .search-field
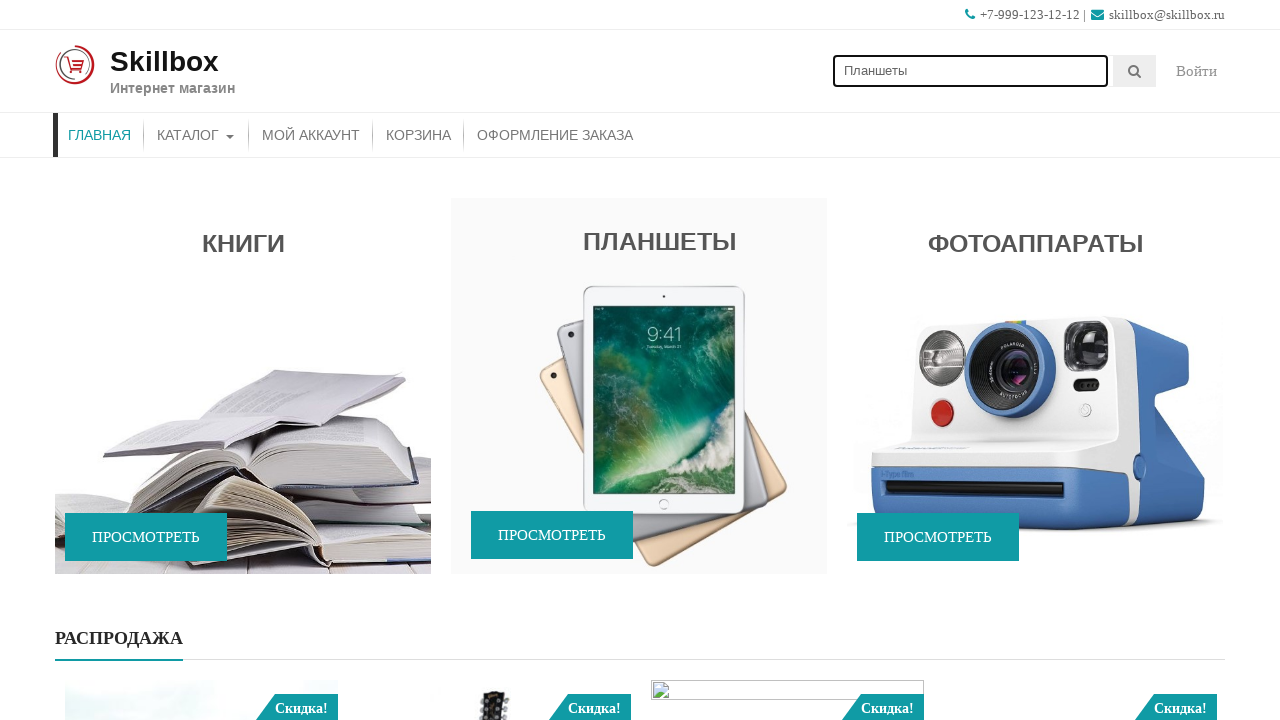

Clicked search button to initiate product category search at (1135, 71) on .fa.fa-search
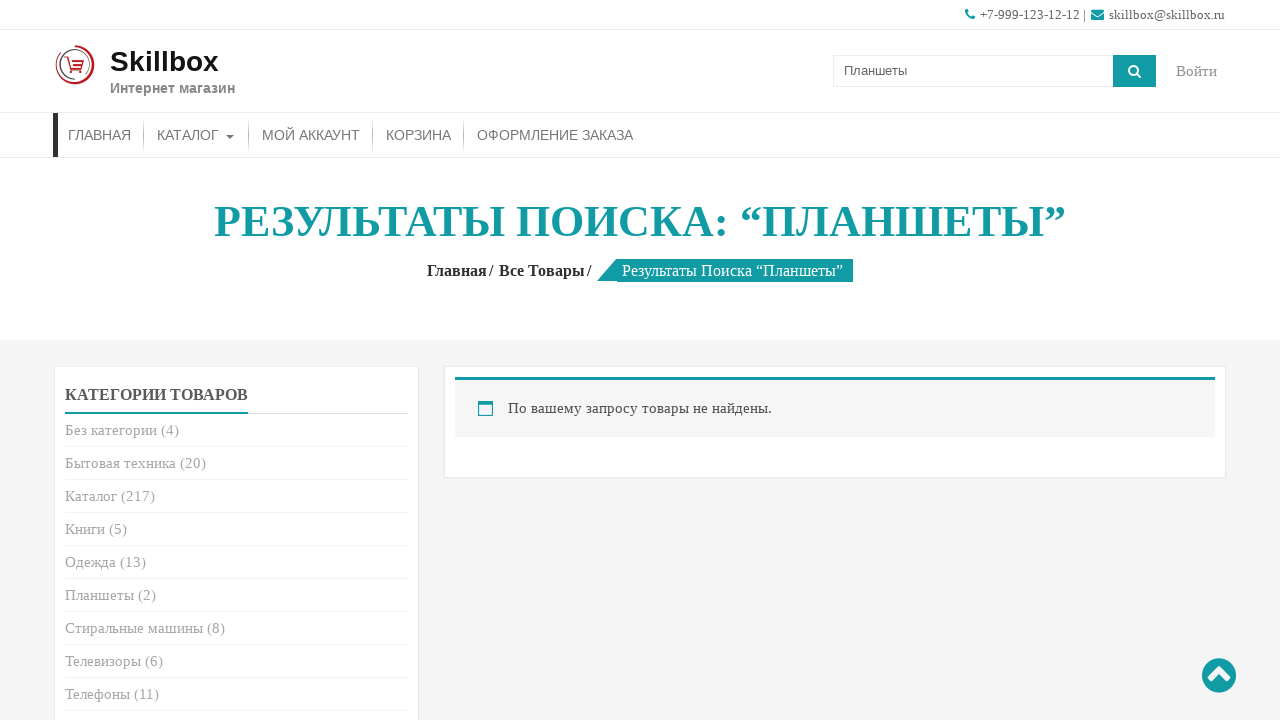

Search results loaded with product entries displayed
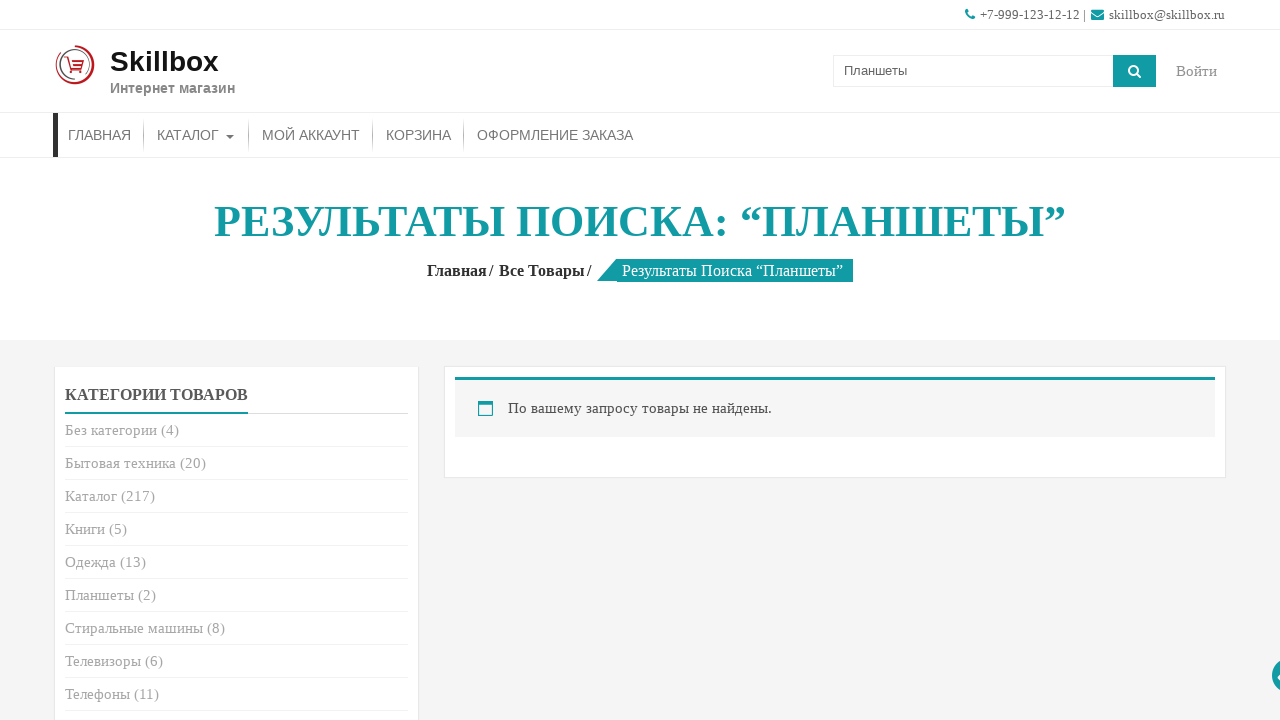

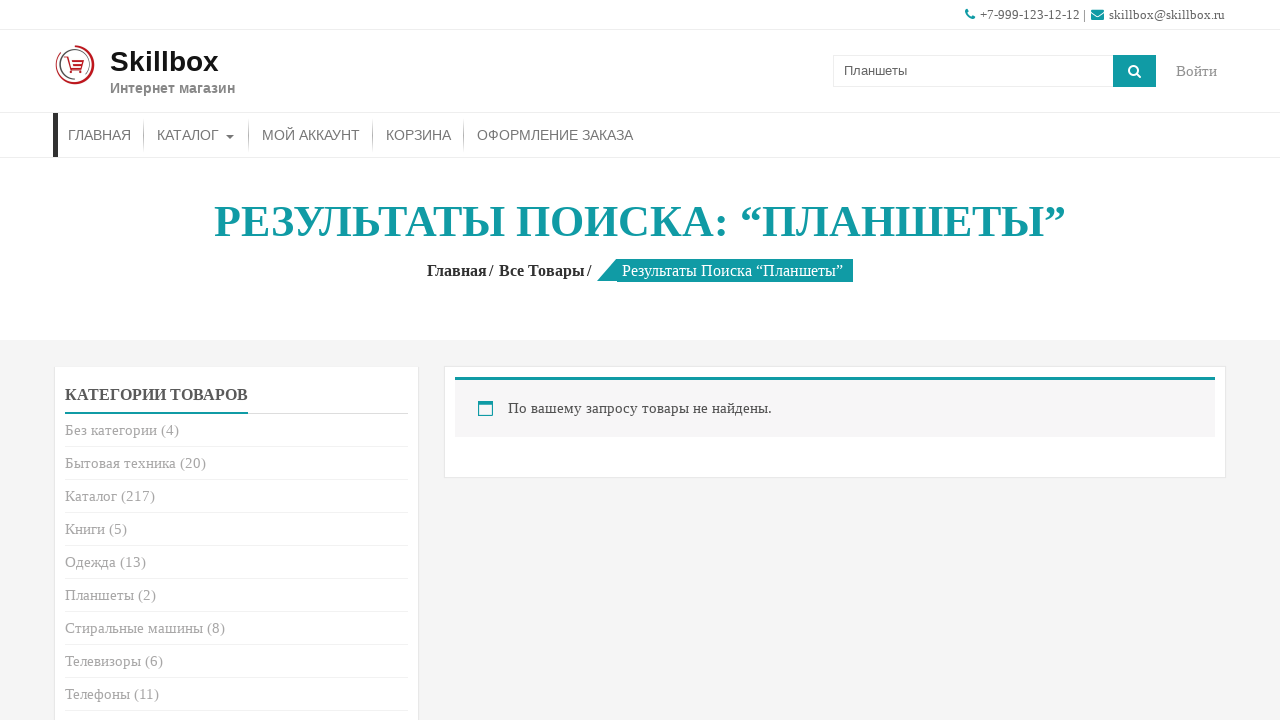